Tests window/tab handling by clicking a button that opens a new tab and switching between the original and new tabs

Starting URL: https://demo.automationtesting.in/Windows.html

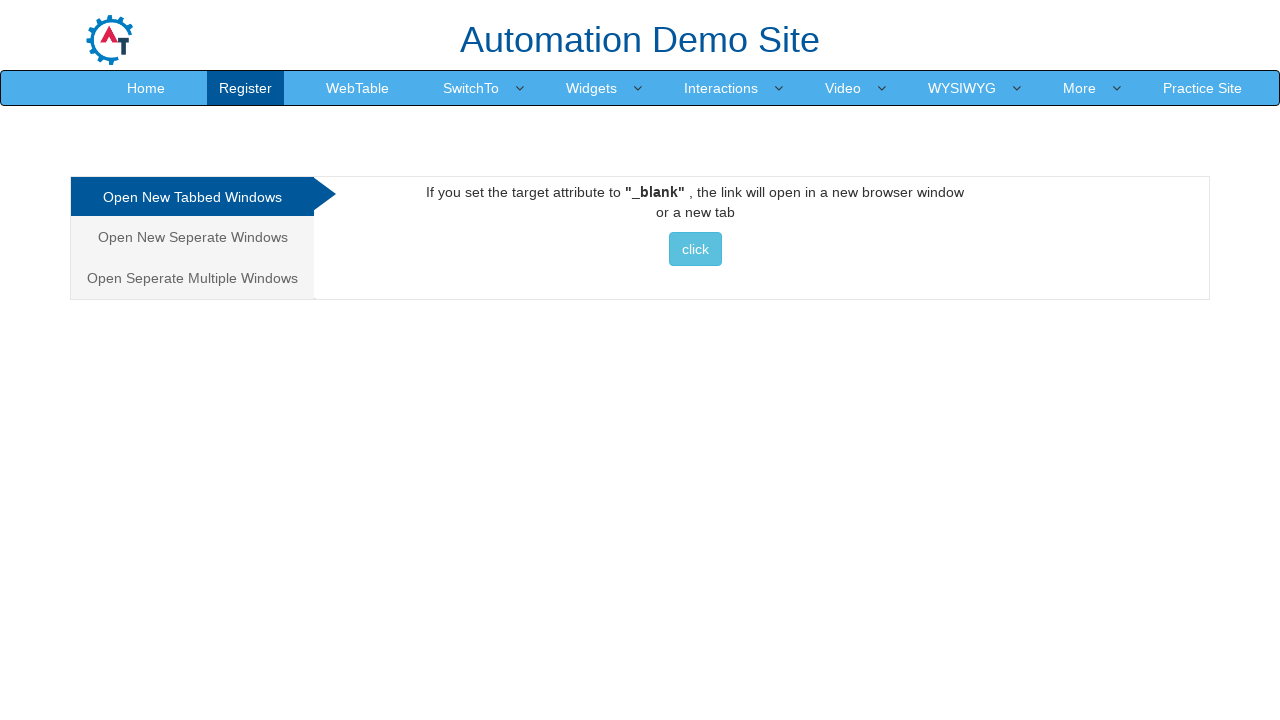

Clicked button to open new tab at (695, 249) on xpath=//button[contains(text(),'click')]
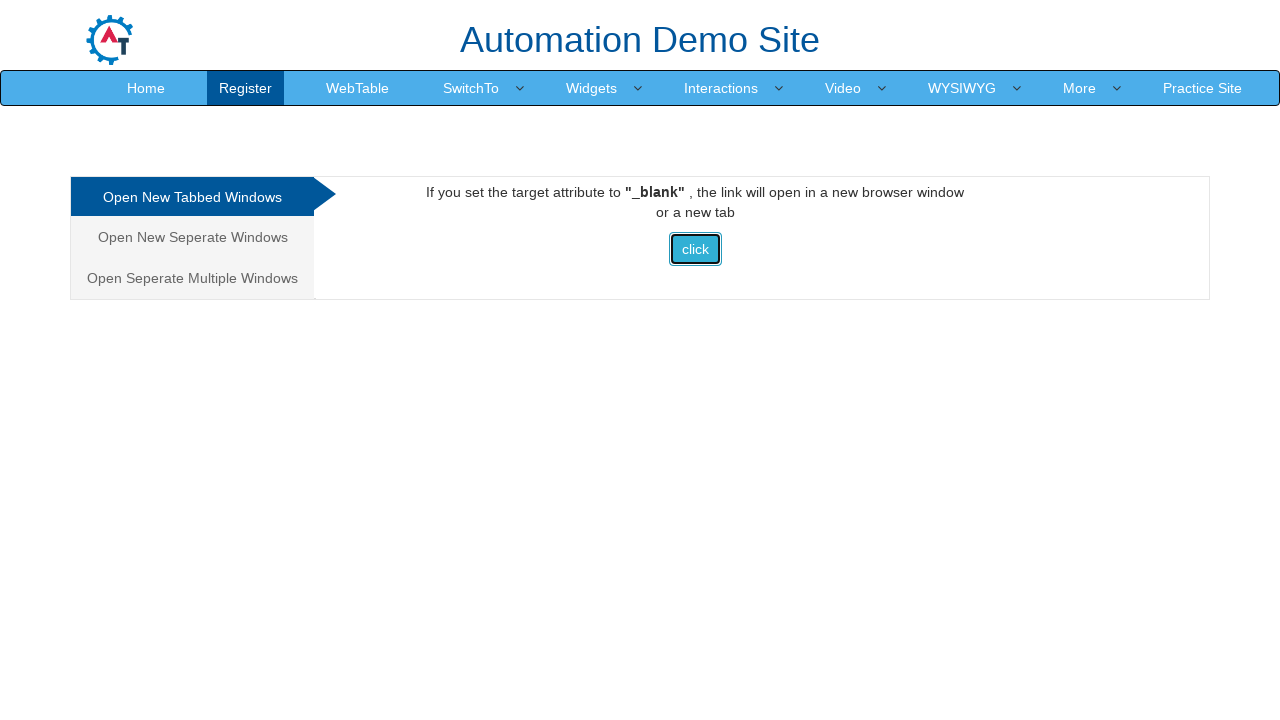

New tab opened and captured at (695, 249) on //button[contains(text(),'click')]
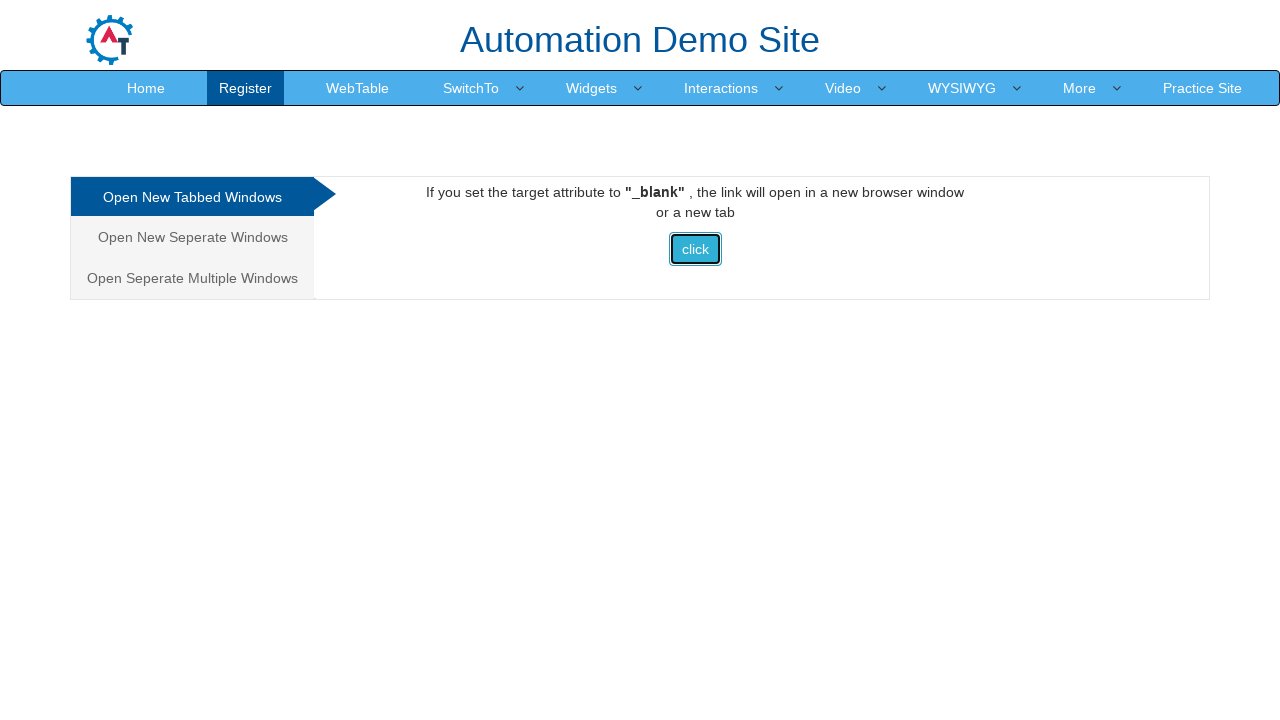

Switched to new tab
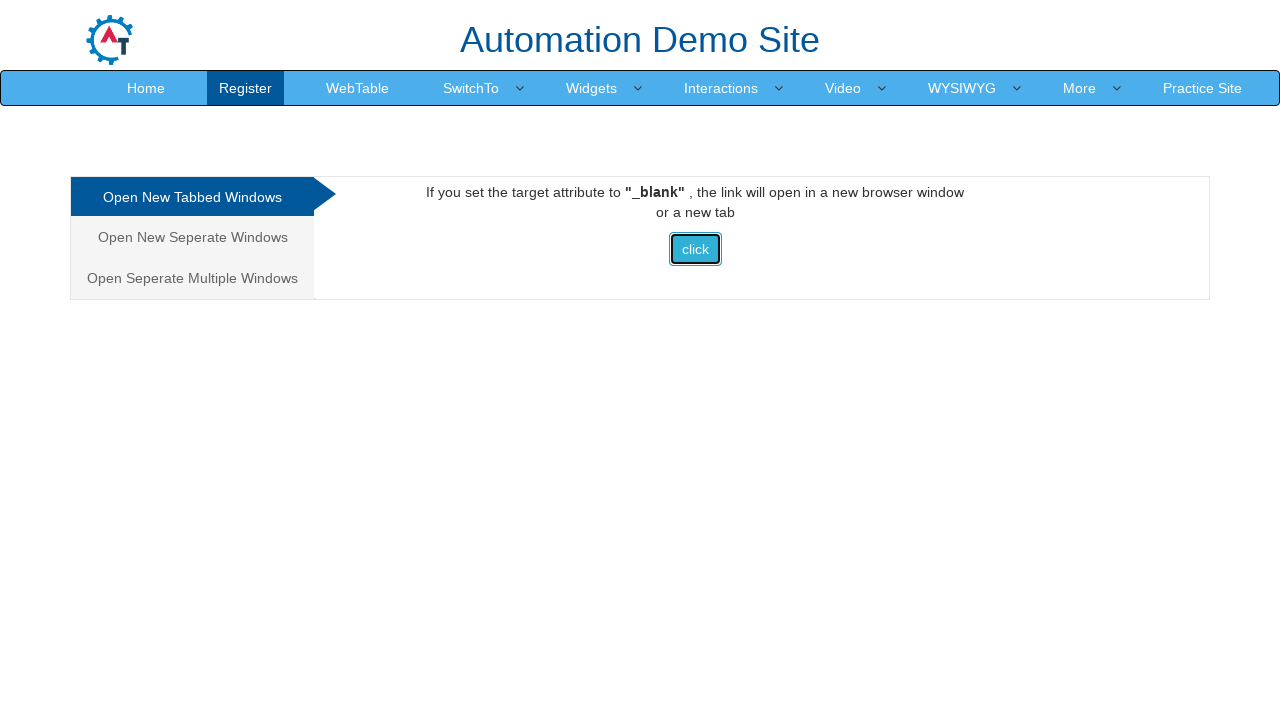

Waited 2 seconds on new tab
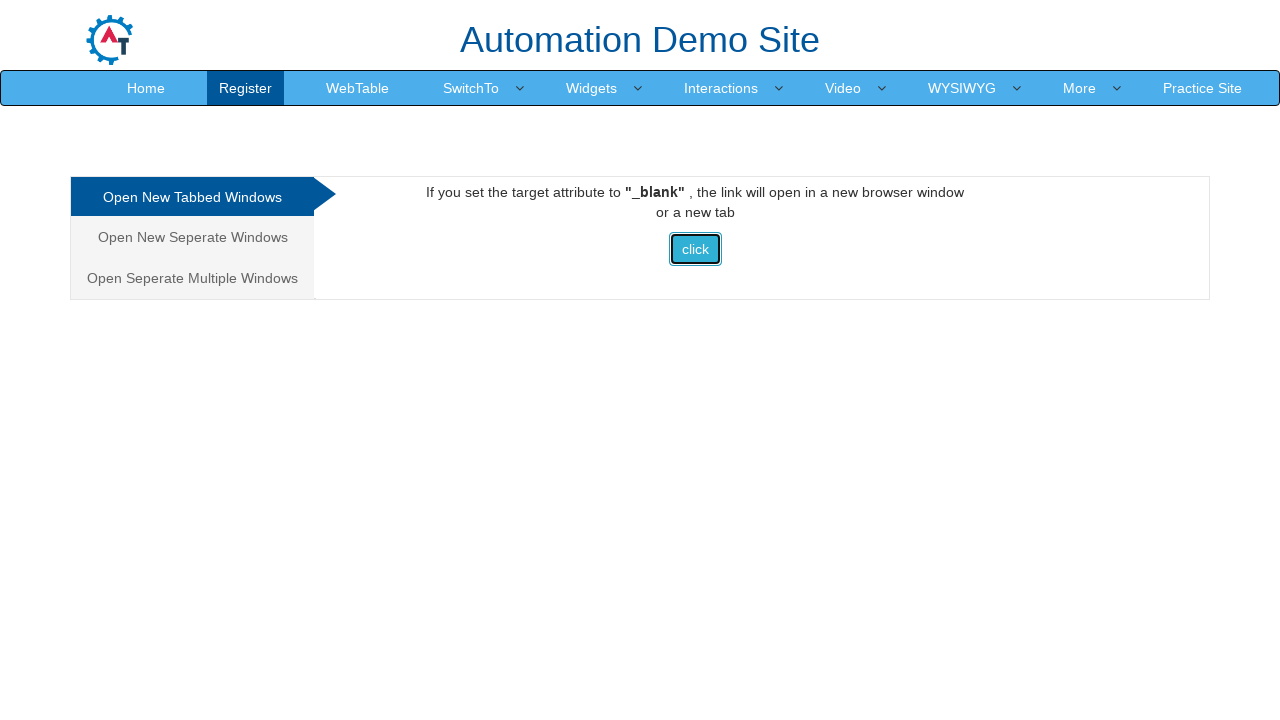

Switched back to original tab
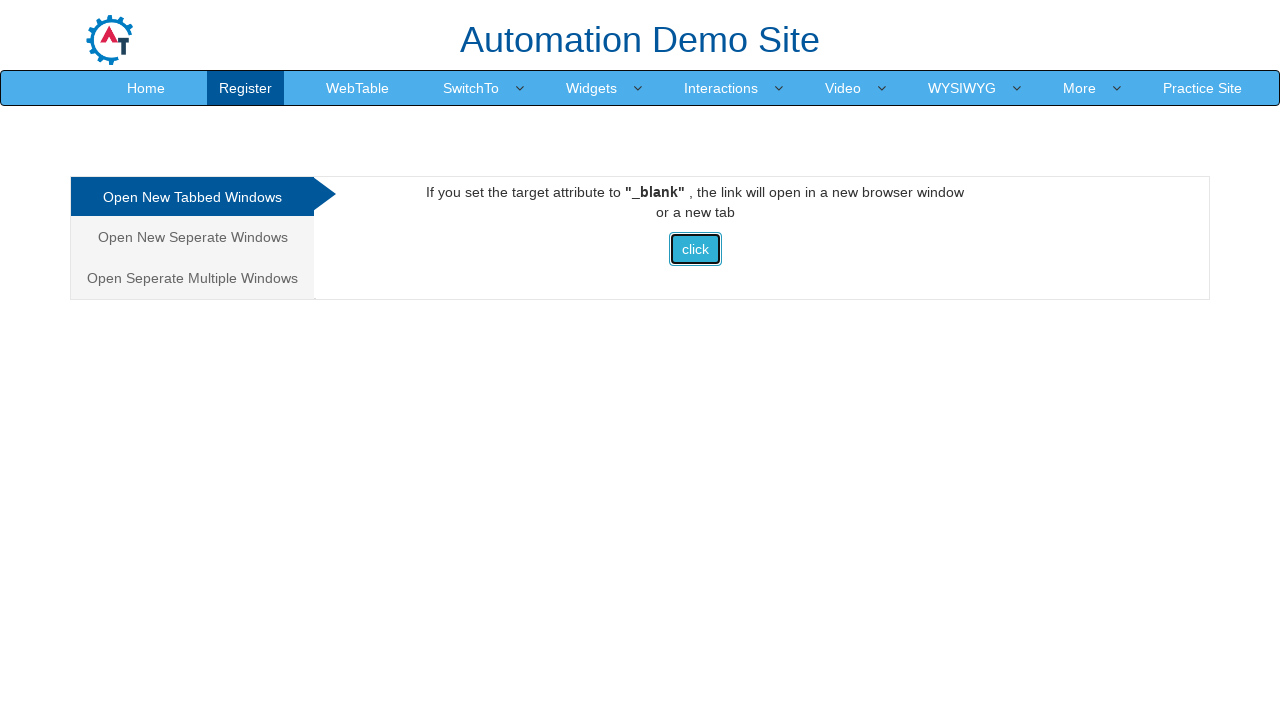

Waited 2 seconds on original tab
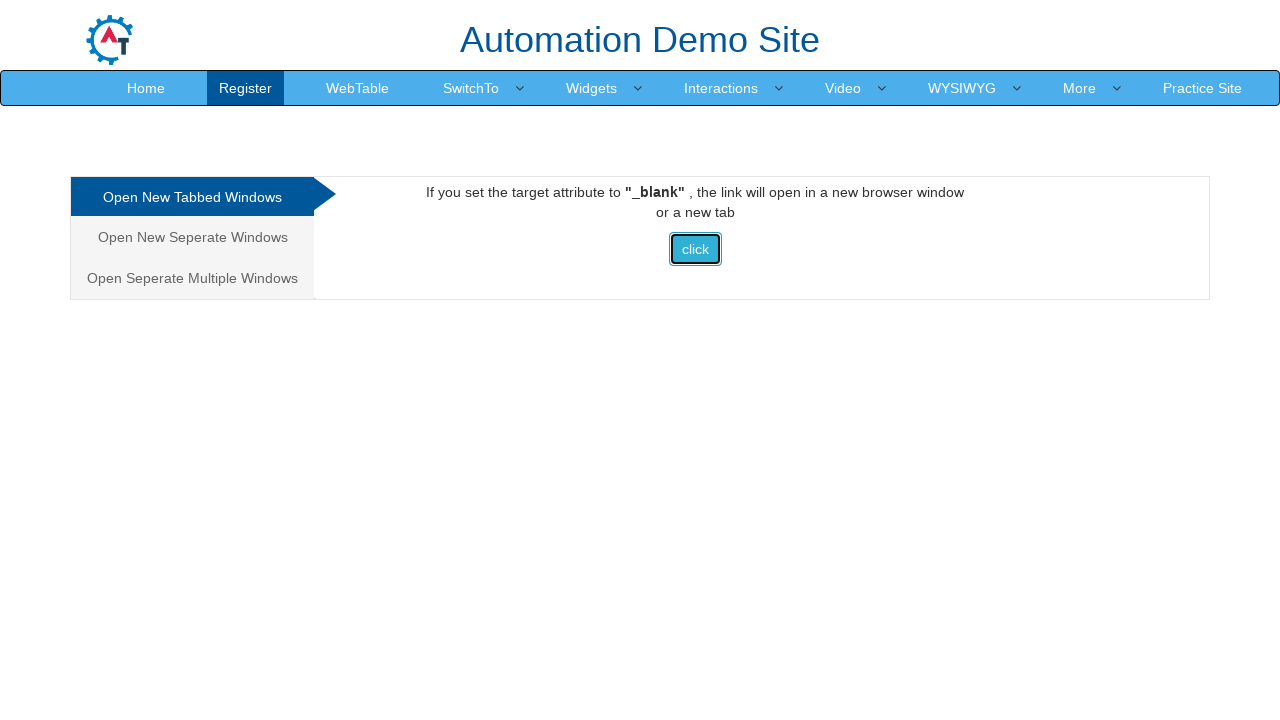

Switched to new tab again
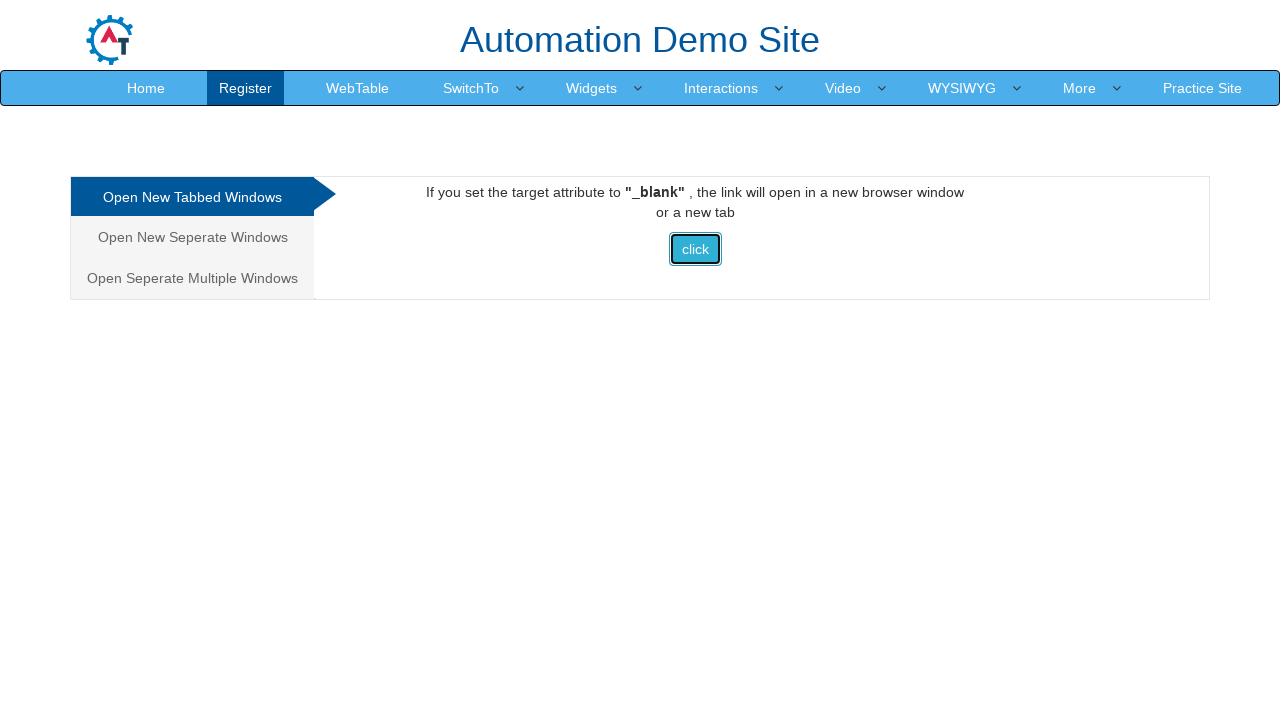

Waited 2 seconds on new tab (final)
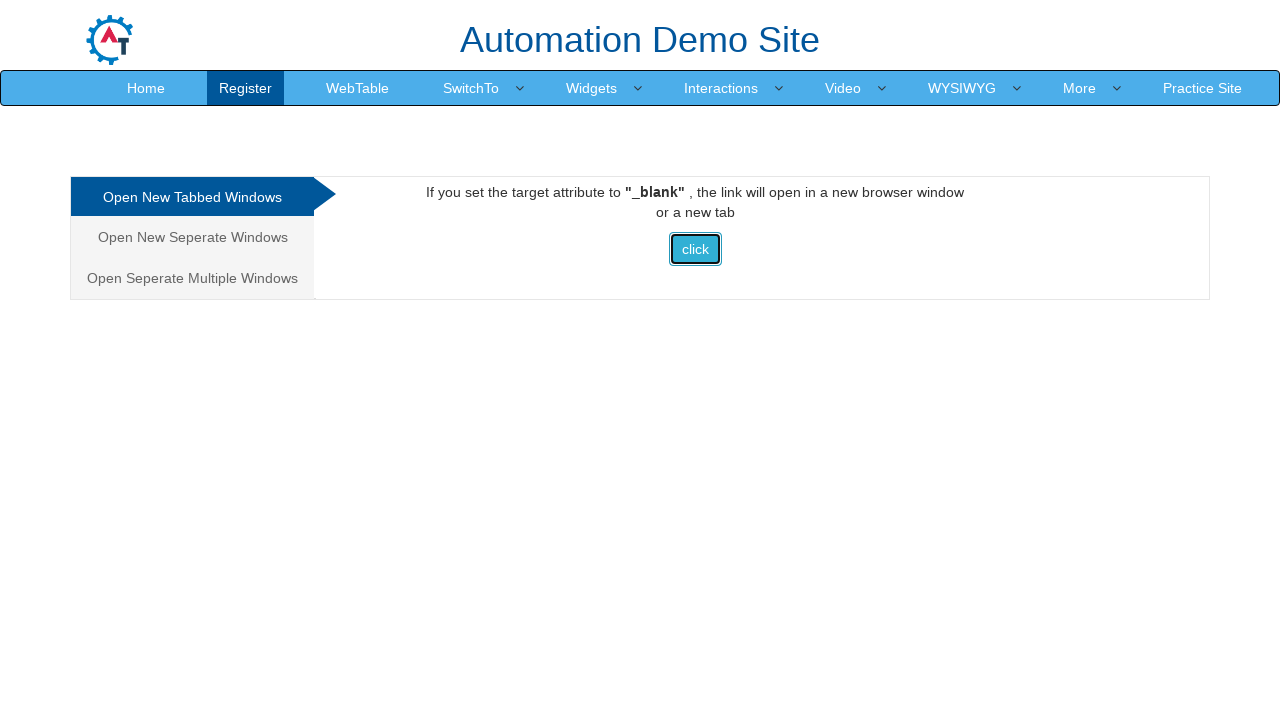

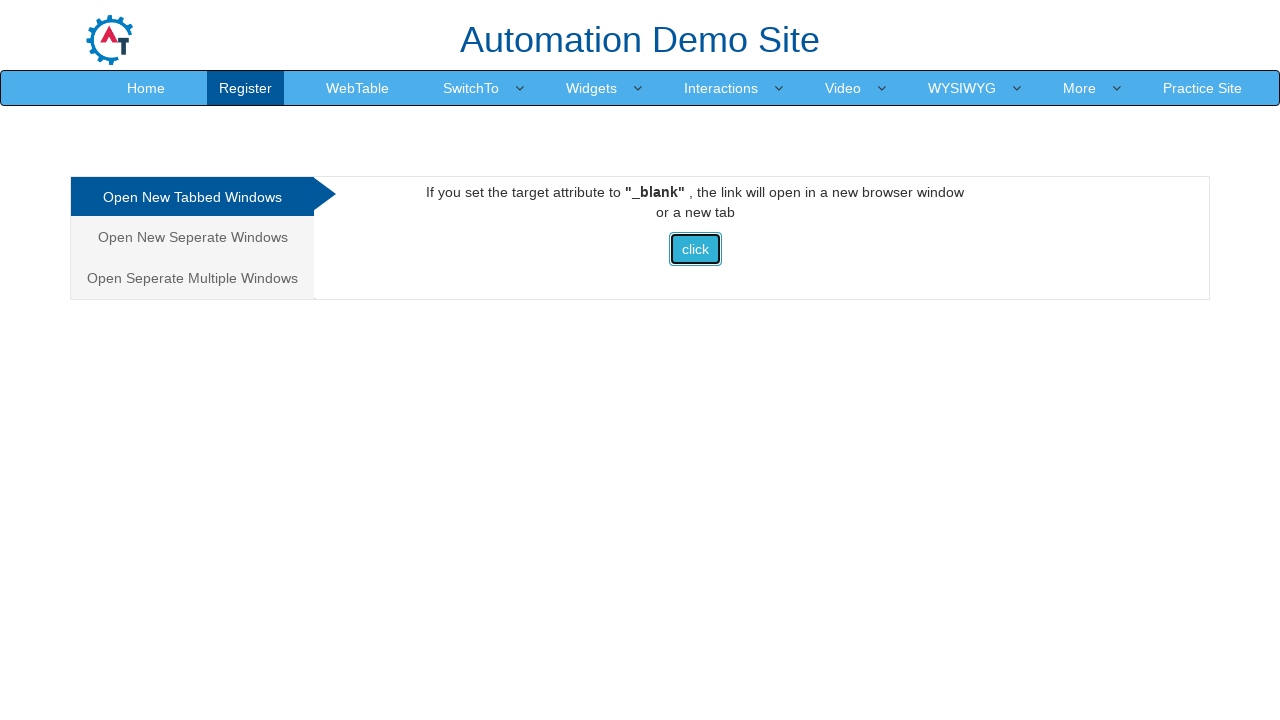